Fills the first name field in a form

Starting URL: https://ultimateqa.com/sample-application-lifecycle-sprint-1/

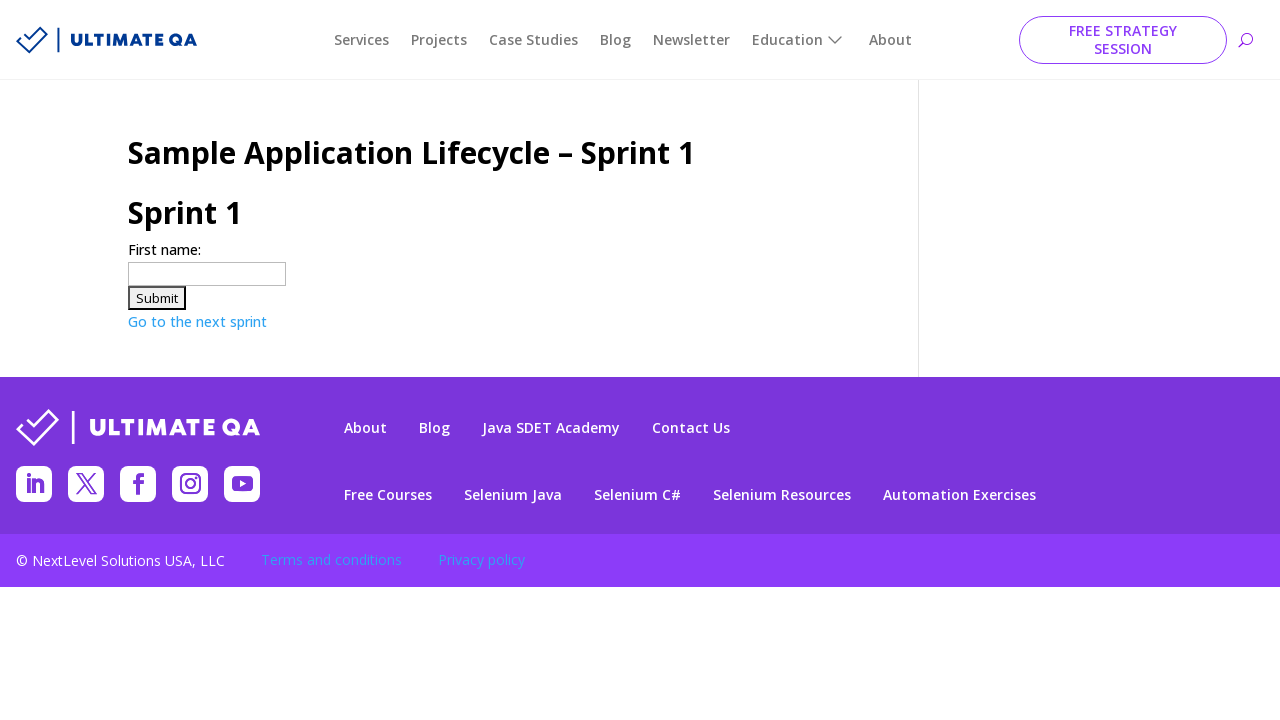

Filled first name field with 'John' in the form on input[name='firstname']
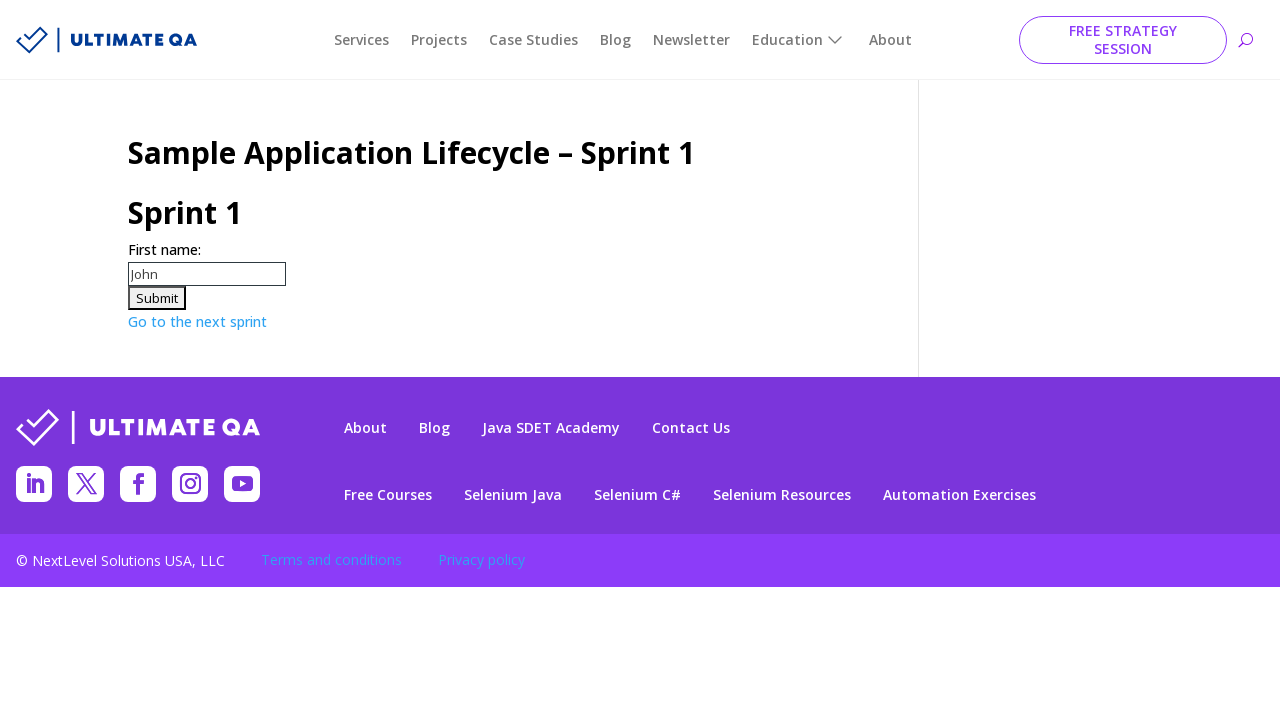

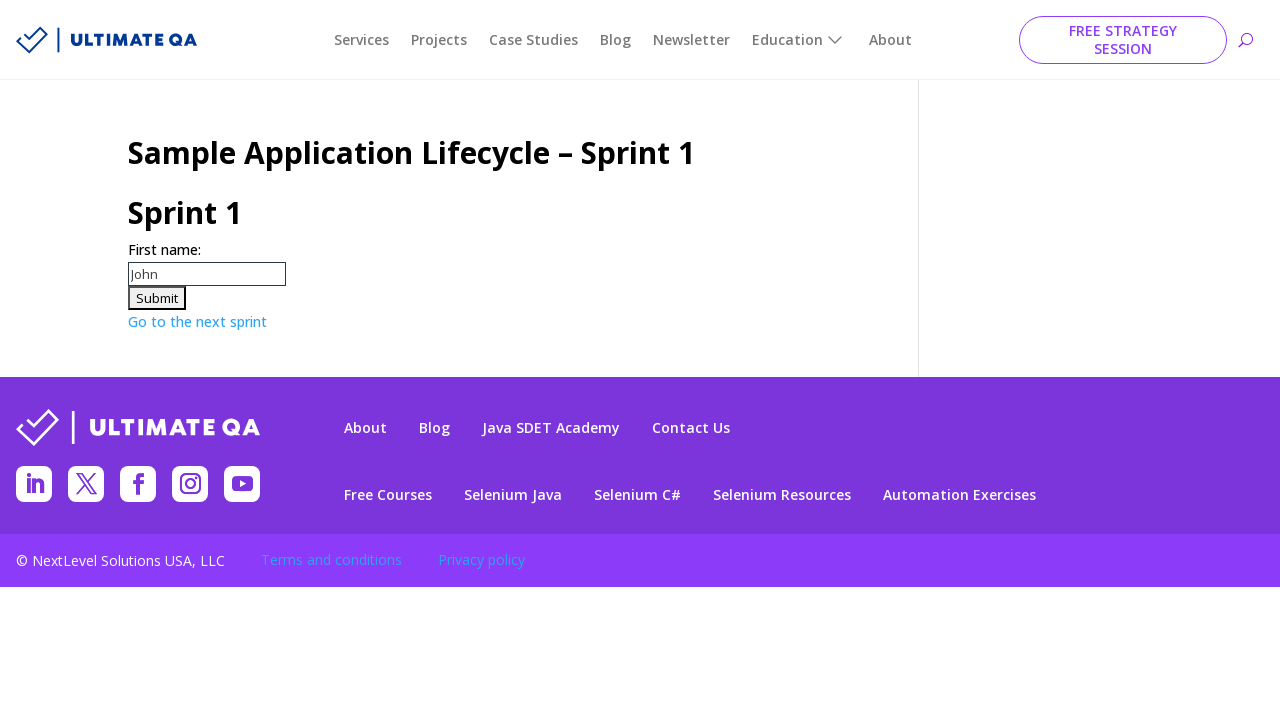